Tests file upload functionality by selecting a file and clicking the upload button, then verifying the upload was successful

Starting URL: https://the-internet.herokuapp.com/upload

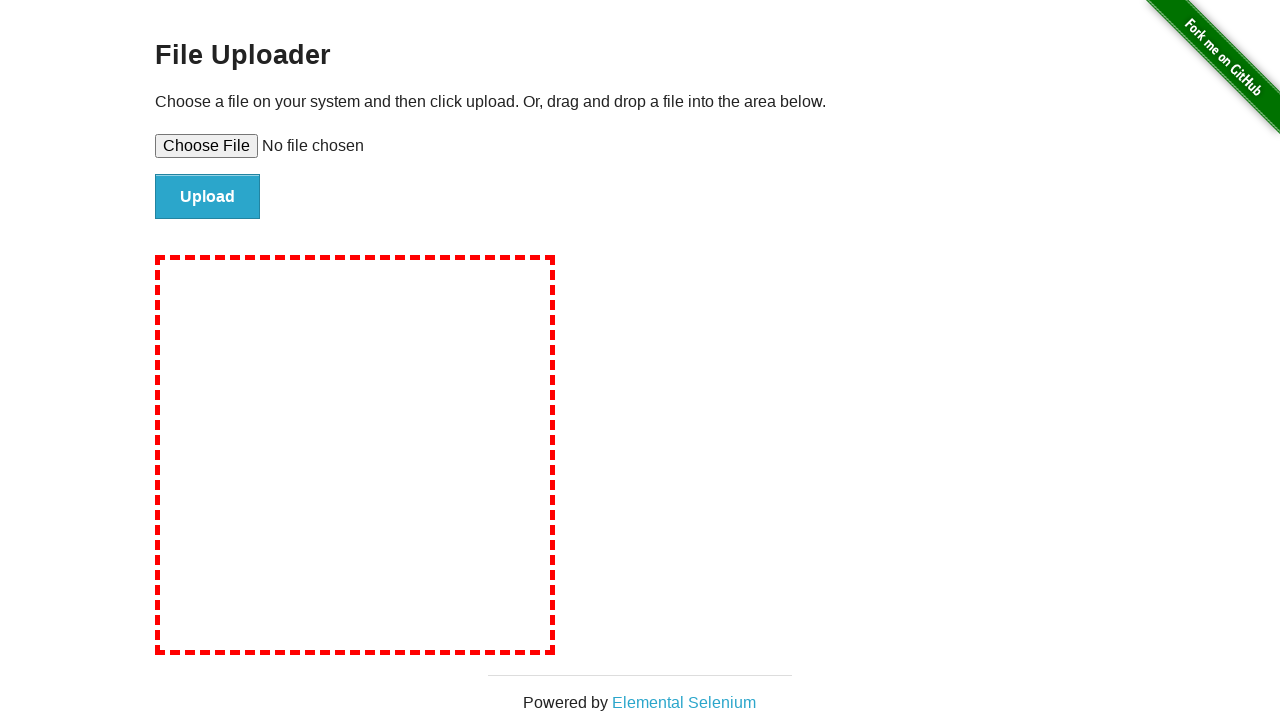

Set input file to temporary test file
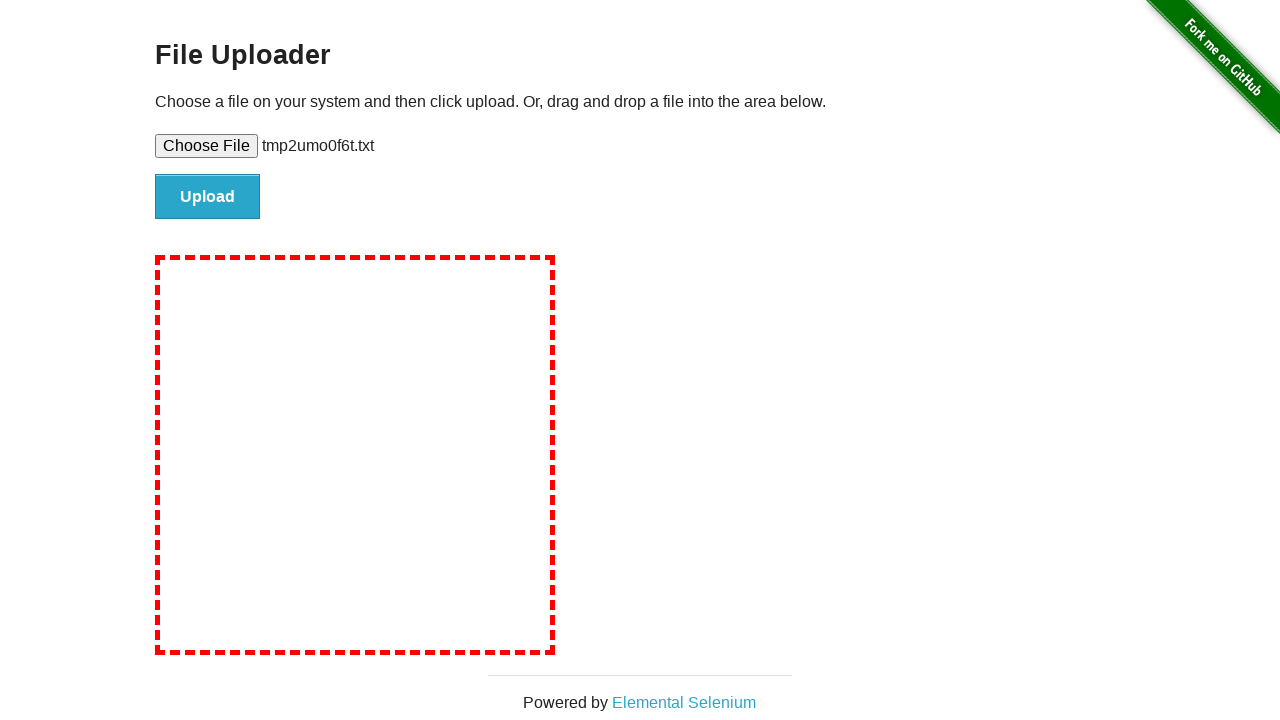

Clicked upload button to submit file at (208, 197) on #file-submit
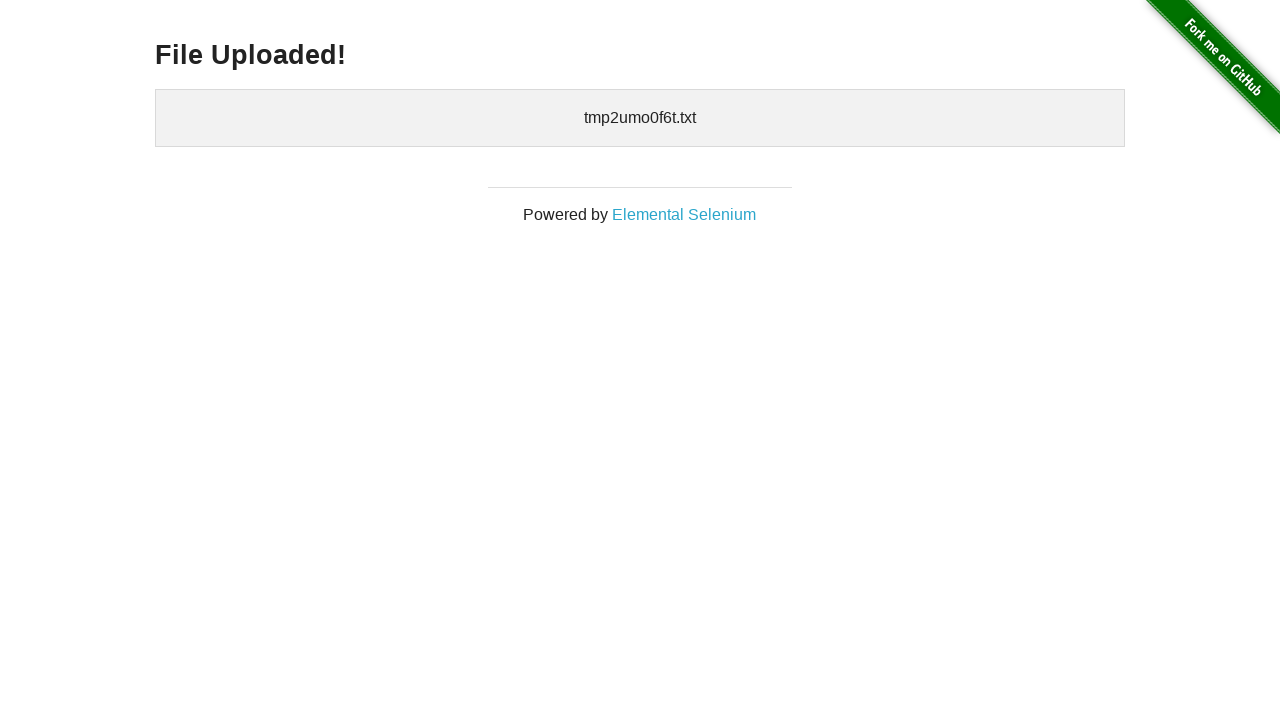

Upload confirmation header appeared, file upload successful
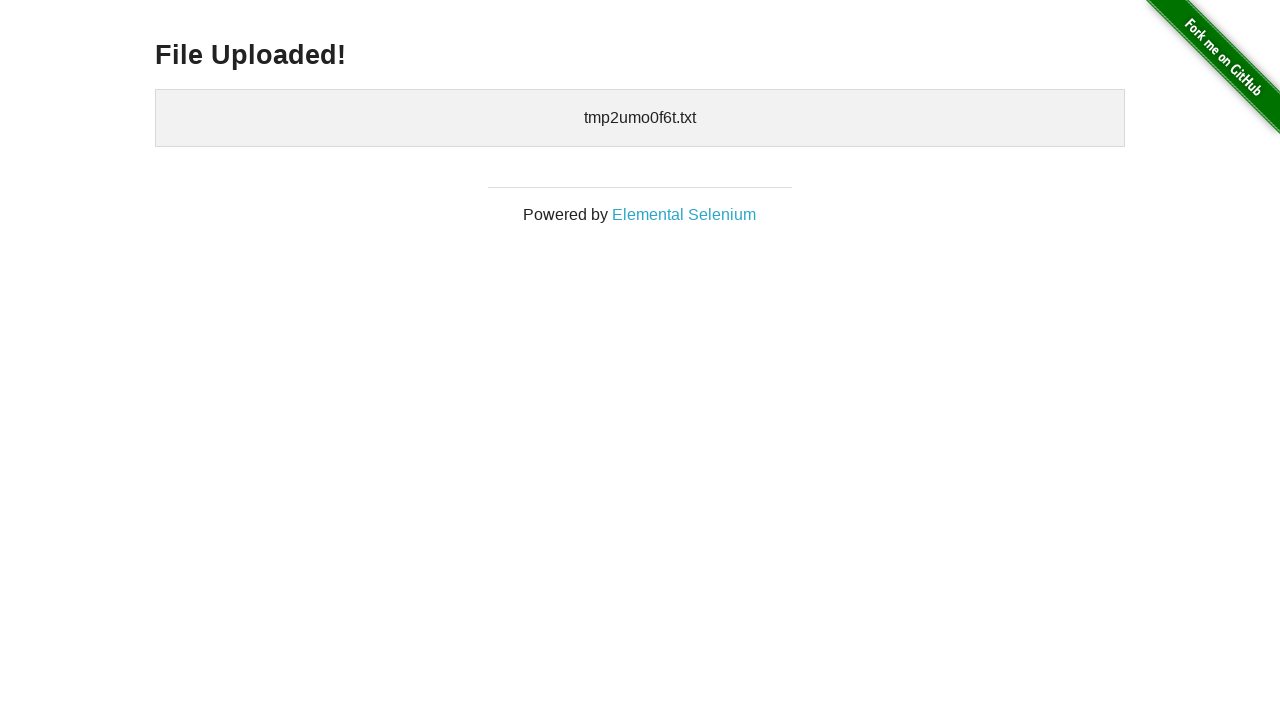

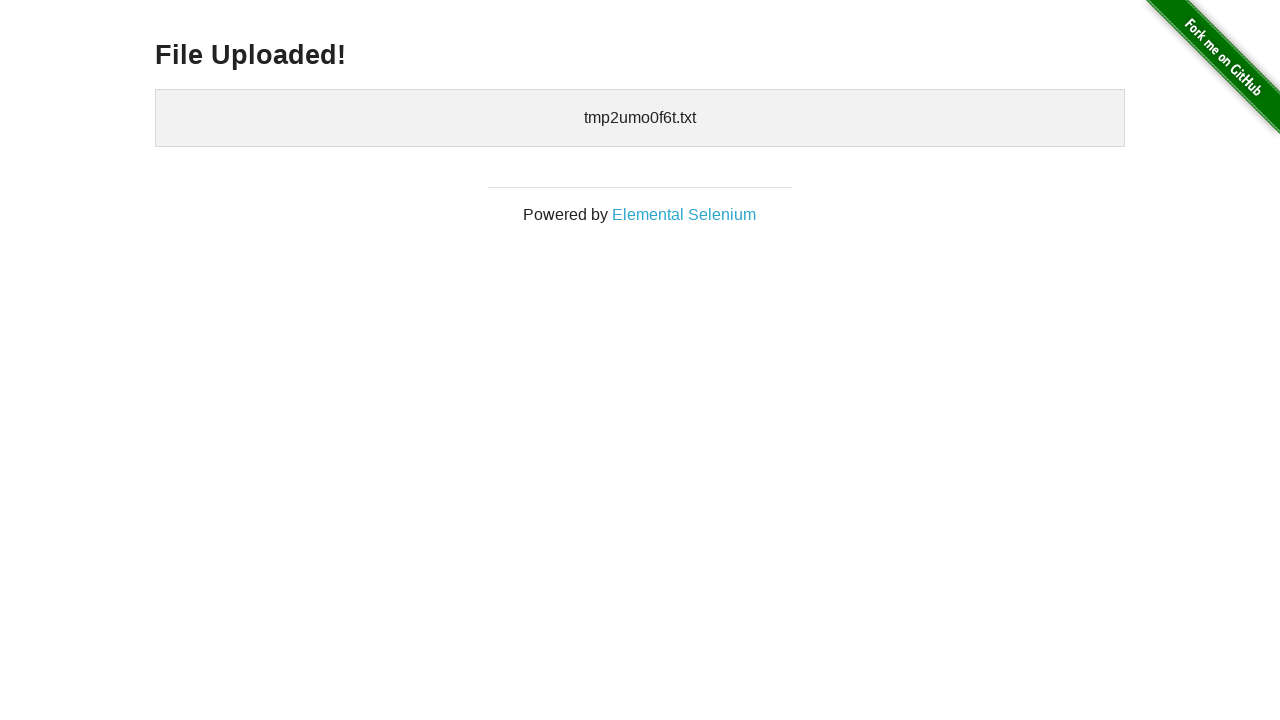